Tests JavaScript alert handling by clicking a button to trigger an alert, accepting the alert, and verifying the result message is displayed correctly on the page.

Starting URL: http://the-internet.herokuapp.com/javascript_alerts

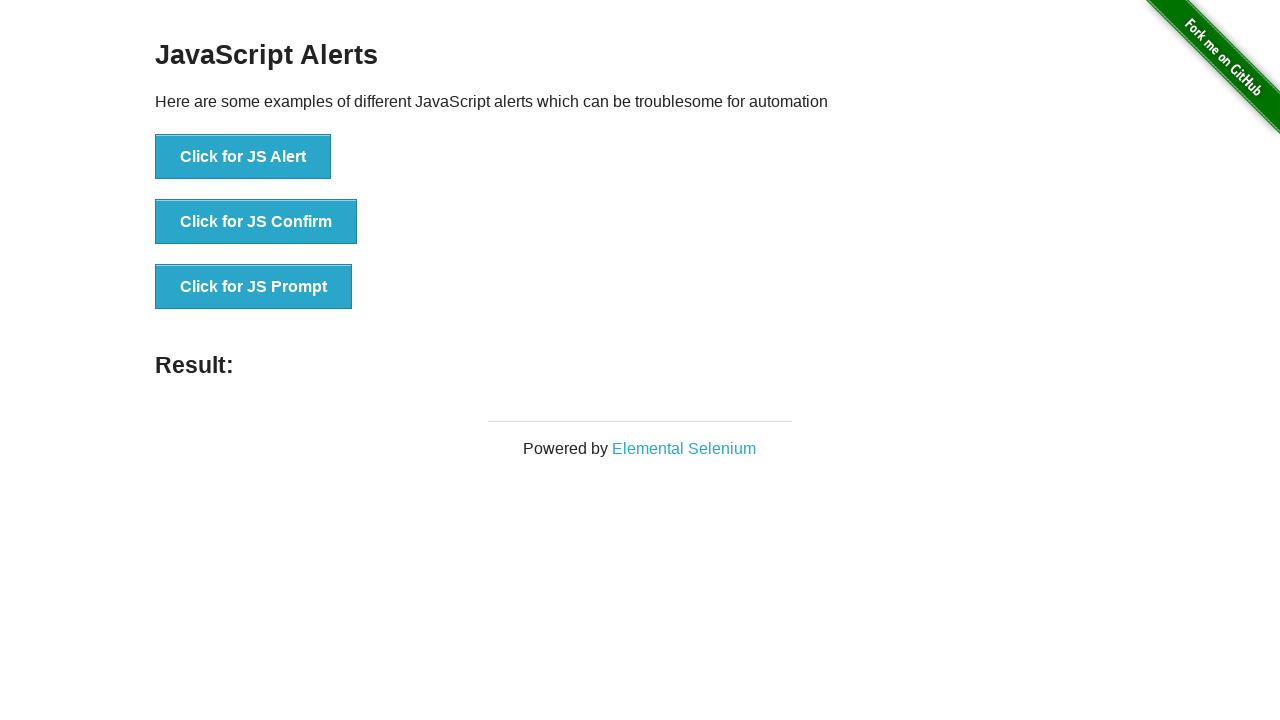

Clicked the first button to trigger JavaScript alert at (243, 157) on ul > li:nth-child(1) > button
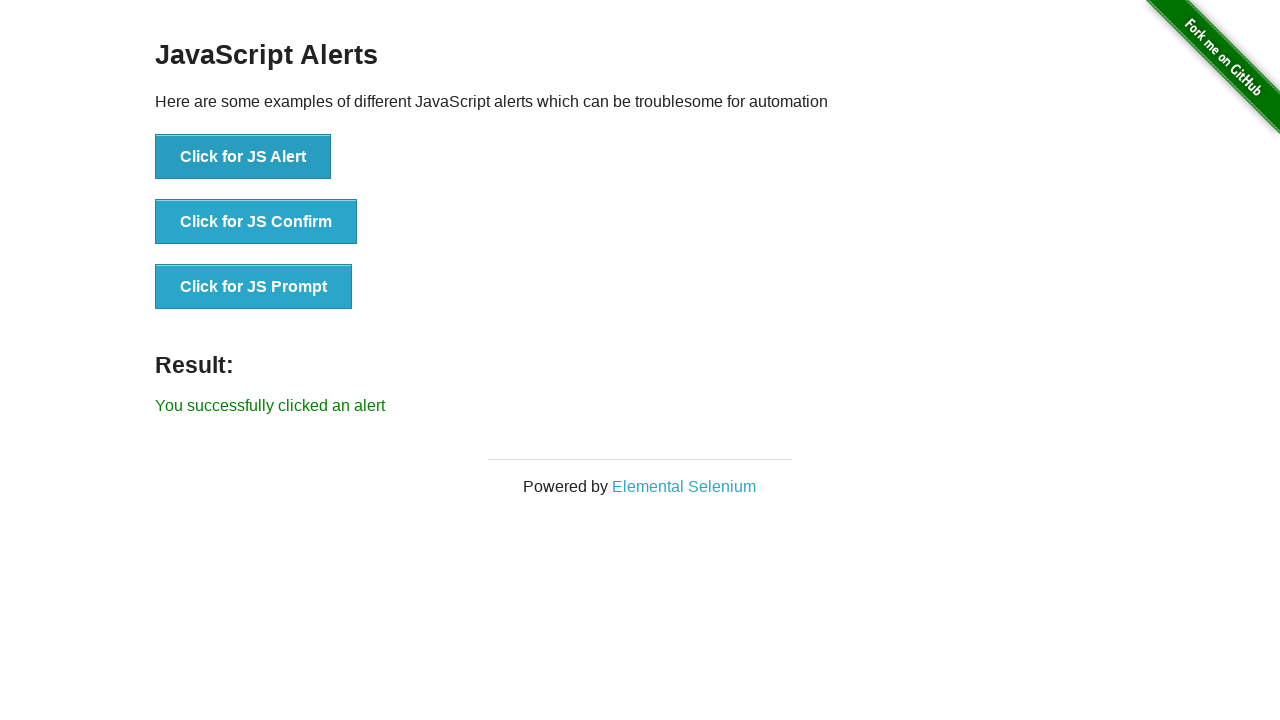

Set up dialog handler to accept alerts
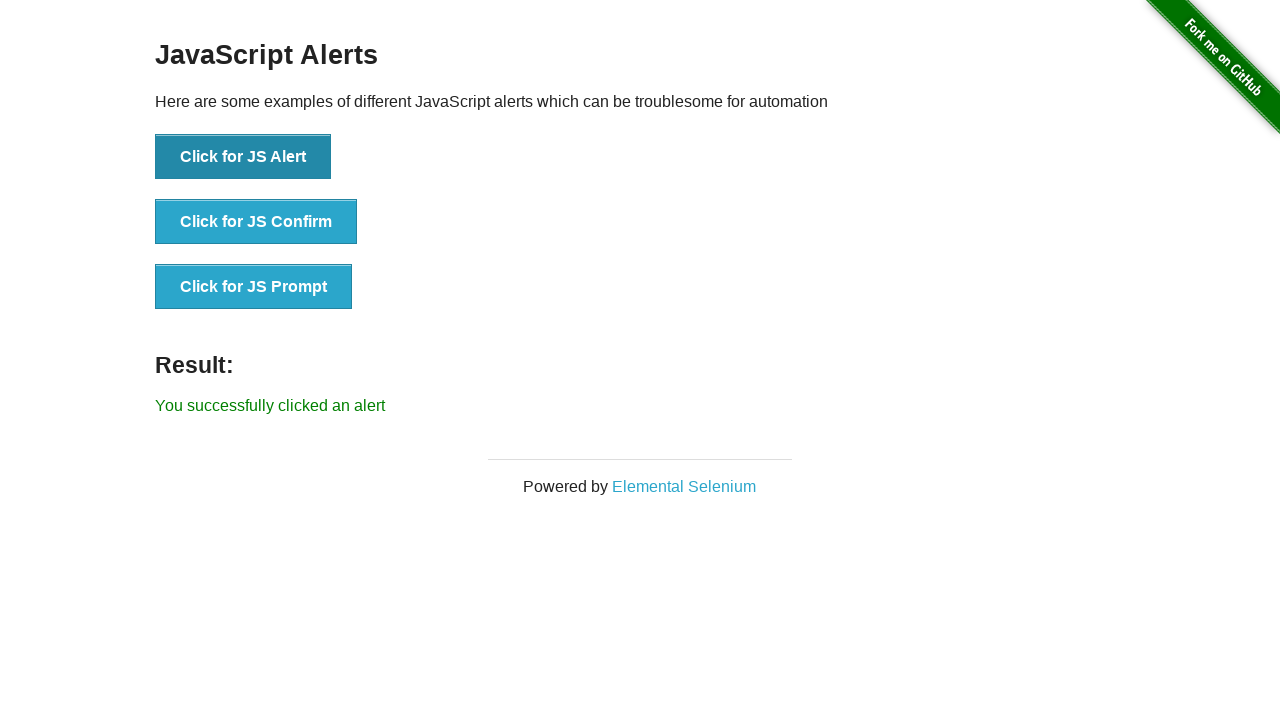

Clicked the first button again to trigger the alert at (243, 157) on ul > li:nth-child(1) > button
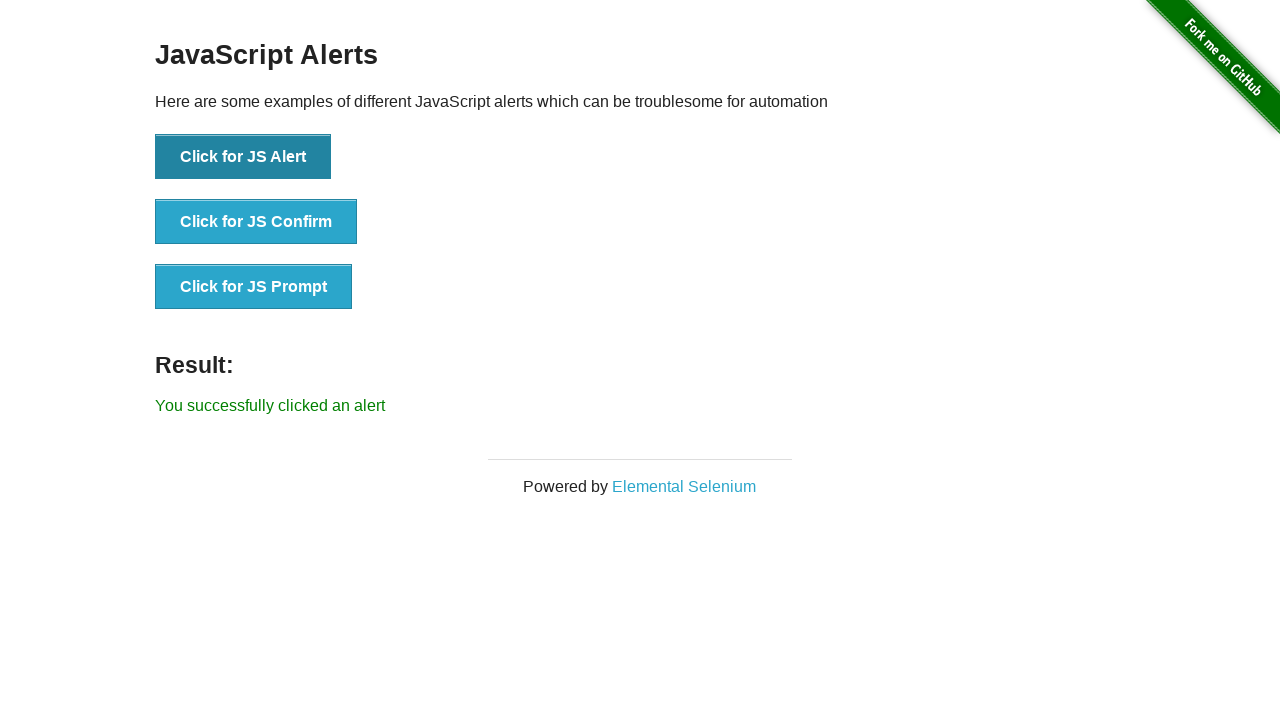

Waited for result message to appear
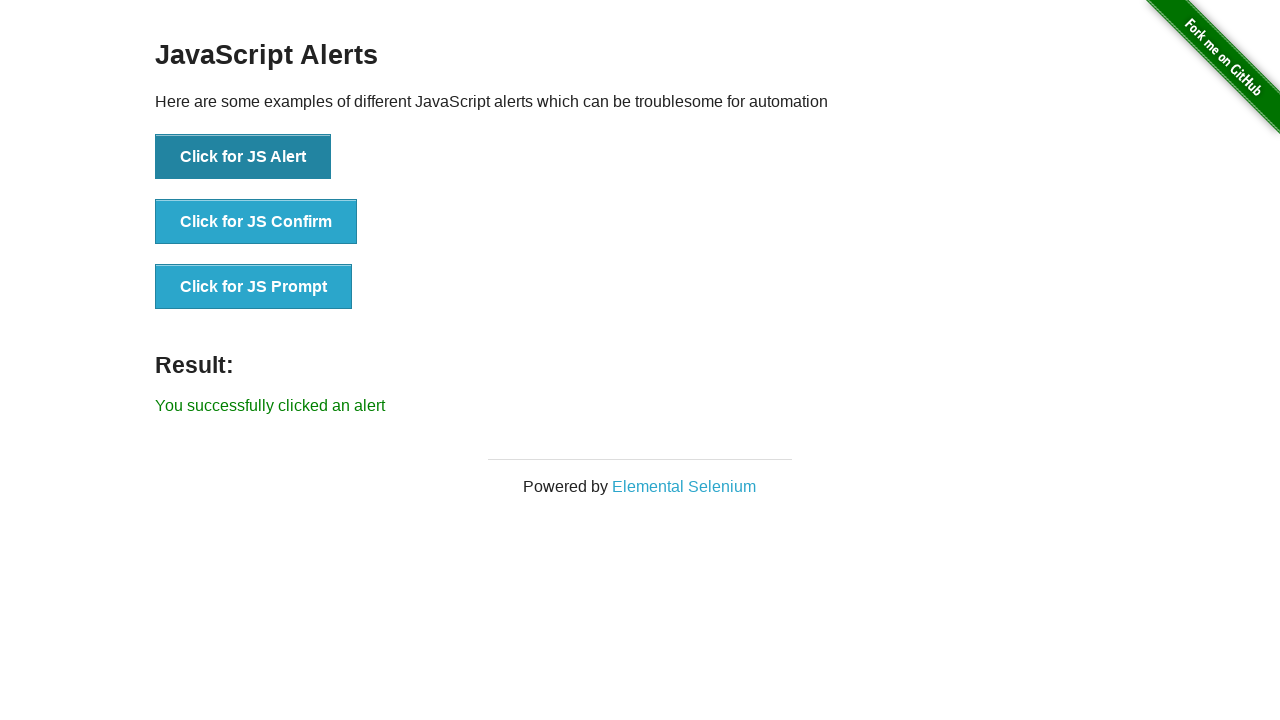

Retrieved result text content
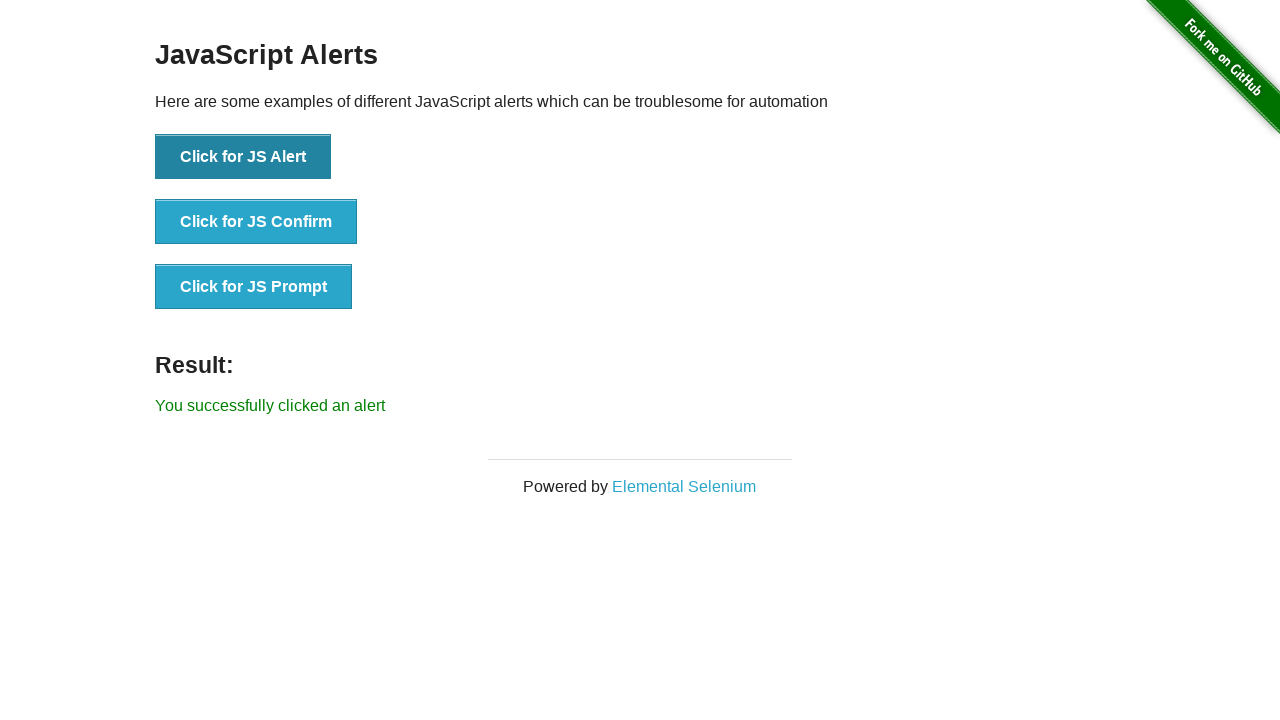

Verified result message is 'You successfully clicked an alert'
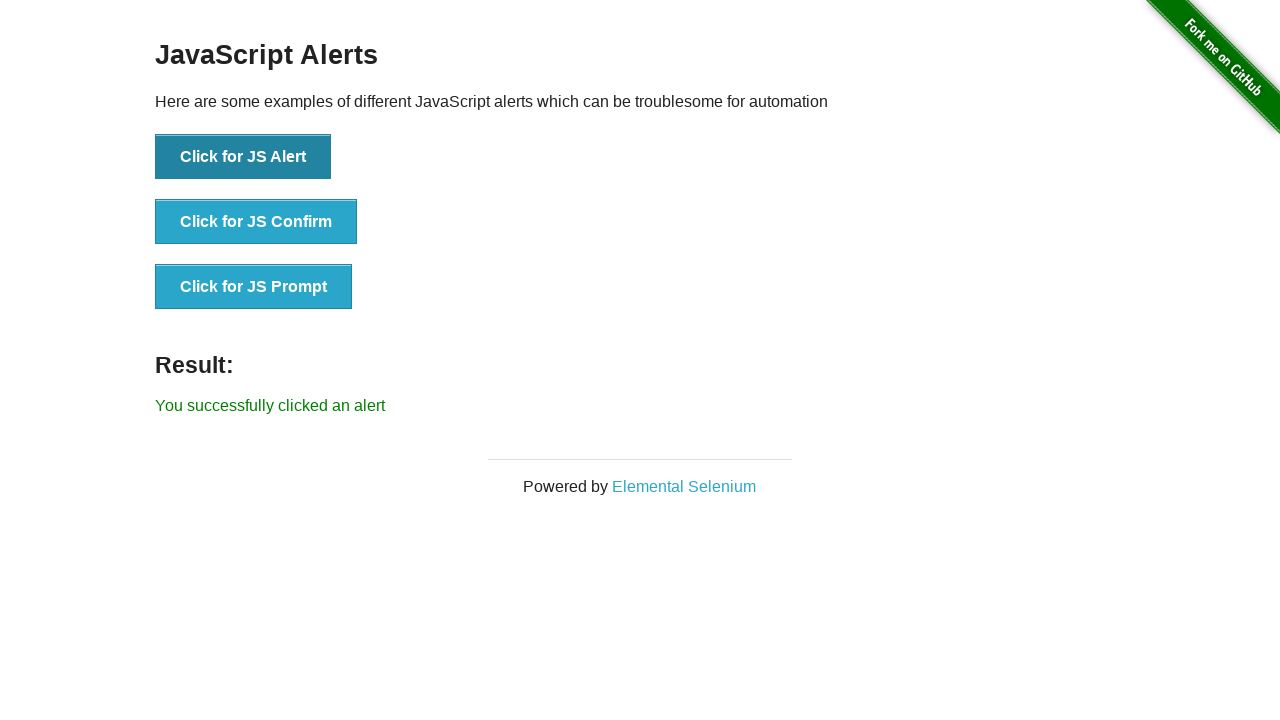

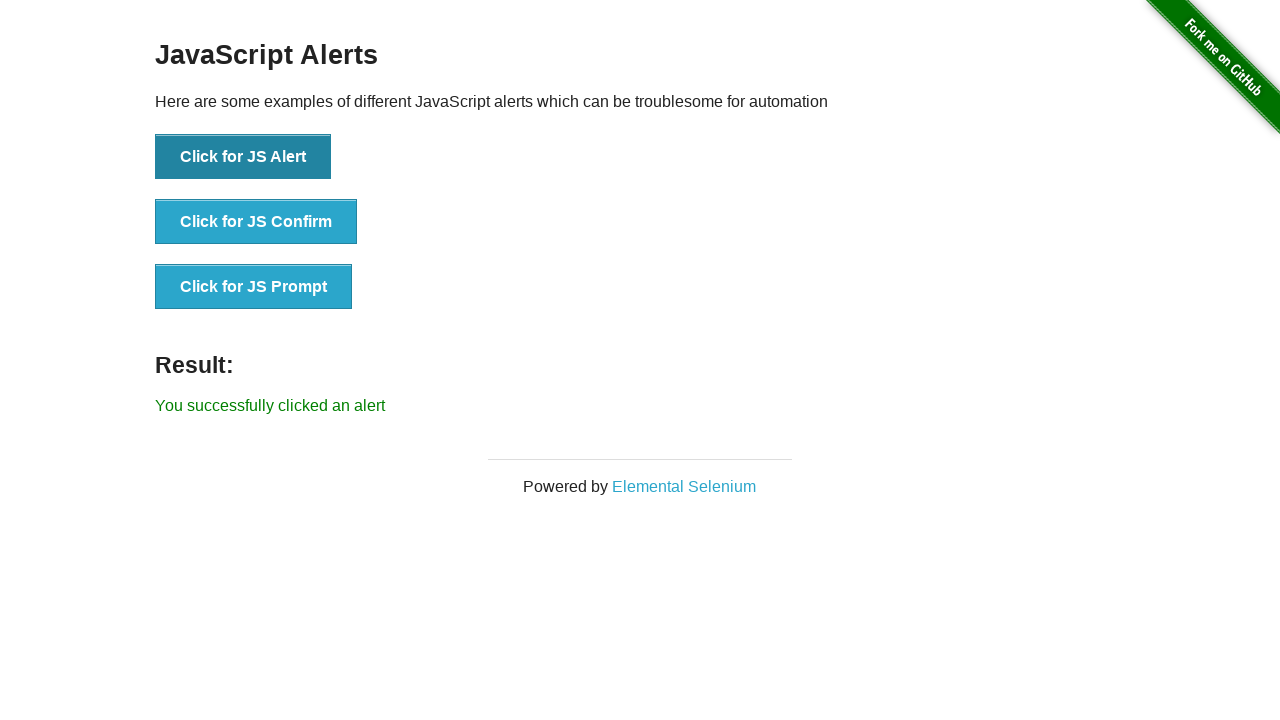